Navigates to Tmall homepage and retrieves the page title to verify the page loaded correctly

Starting URL: https://www.tmall.com/

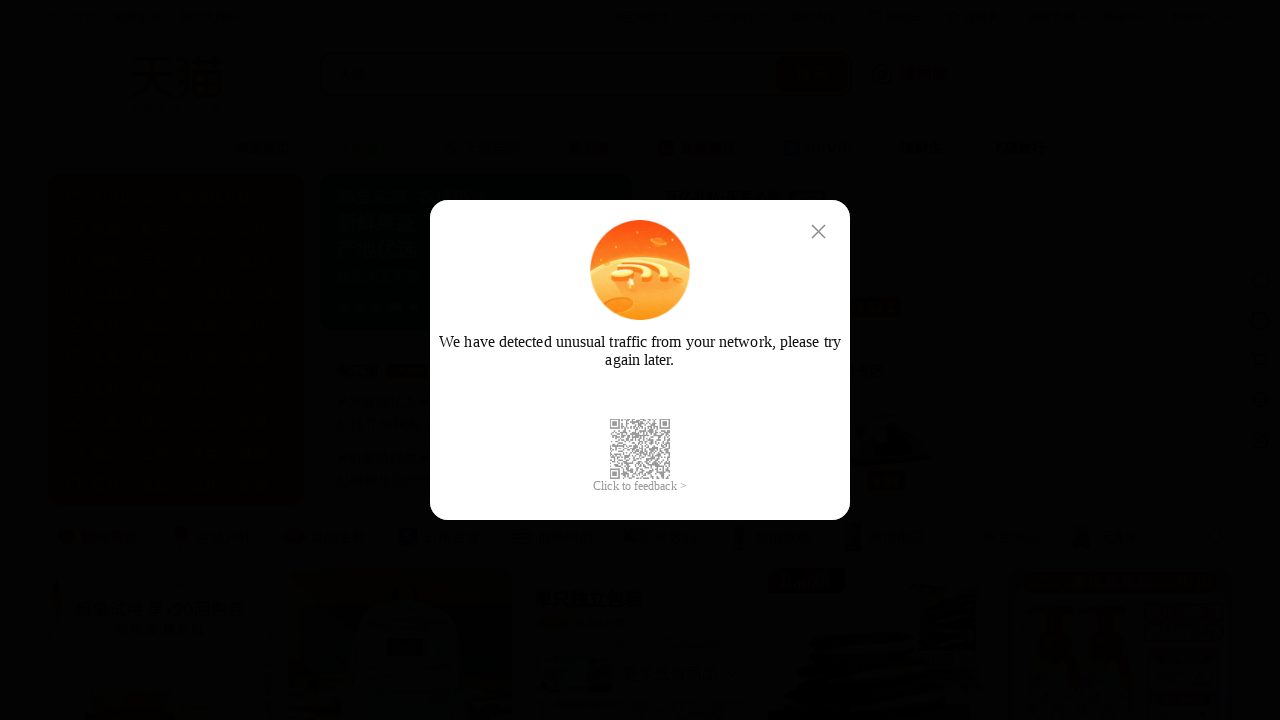

Waited for Tmall homepage to reach domcontentloaded state
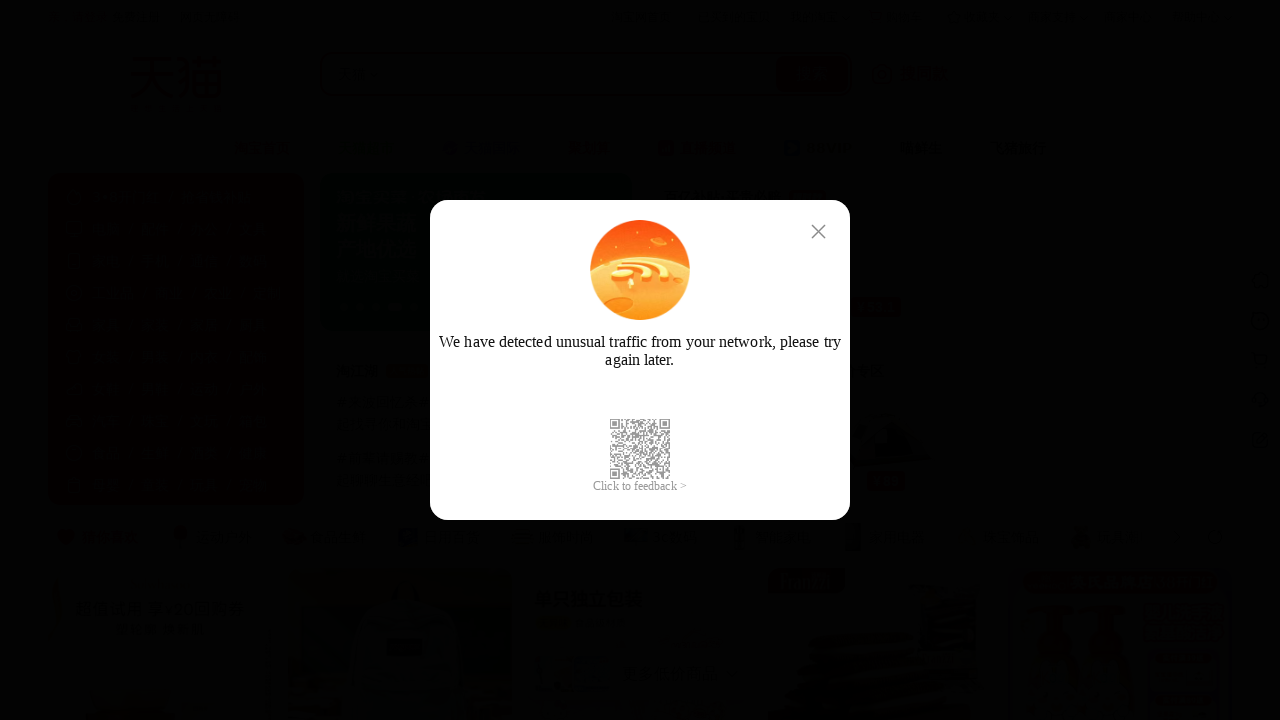

Retrieved page title: '天猫Tmall.com - 买正品上天猫就购了'
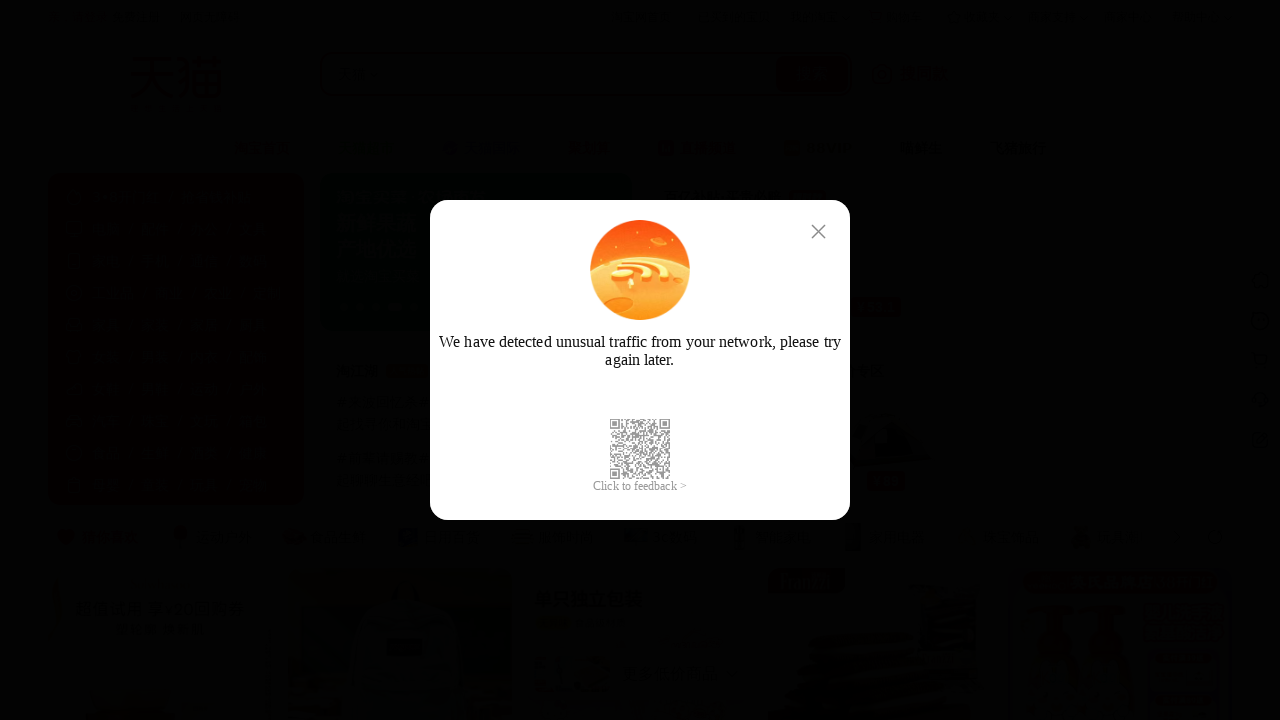

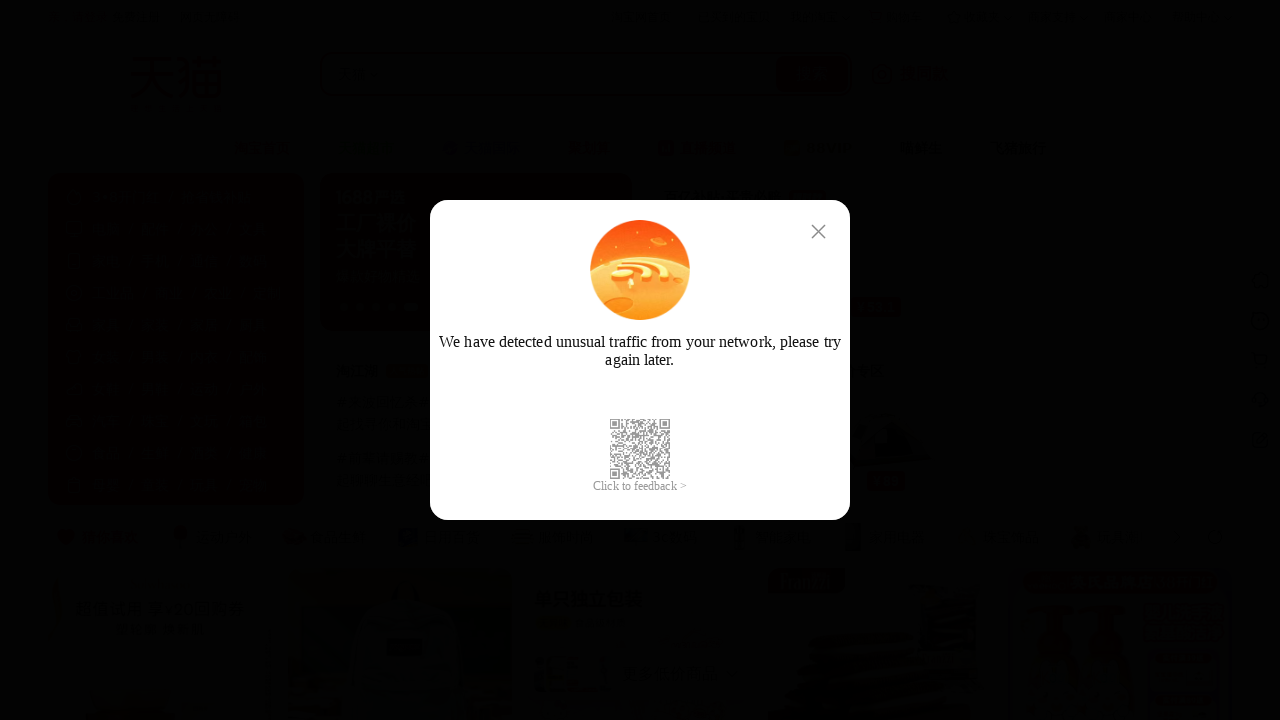